Tests e-commerce functionality by searching for products, adding specific items to cart, and proceeding through checkout

Starting URL: https://rahulshettyacademy.com/seleniumPractise/#/

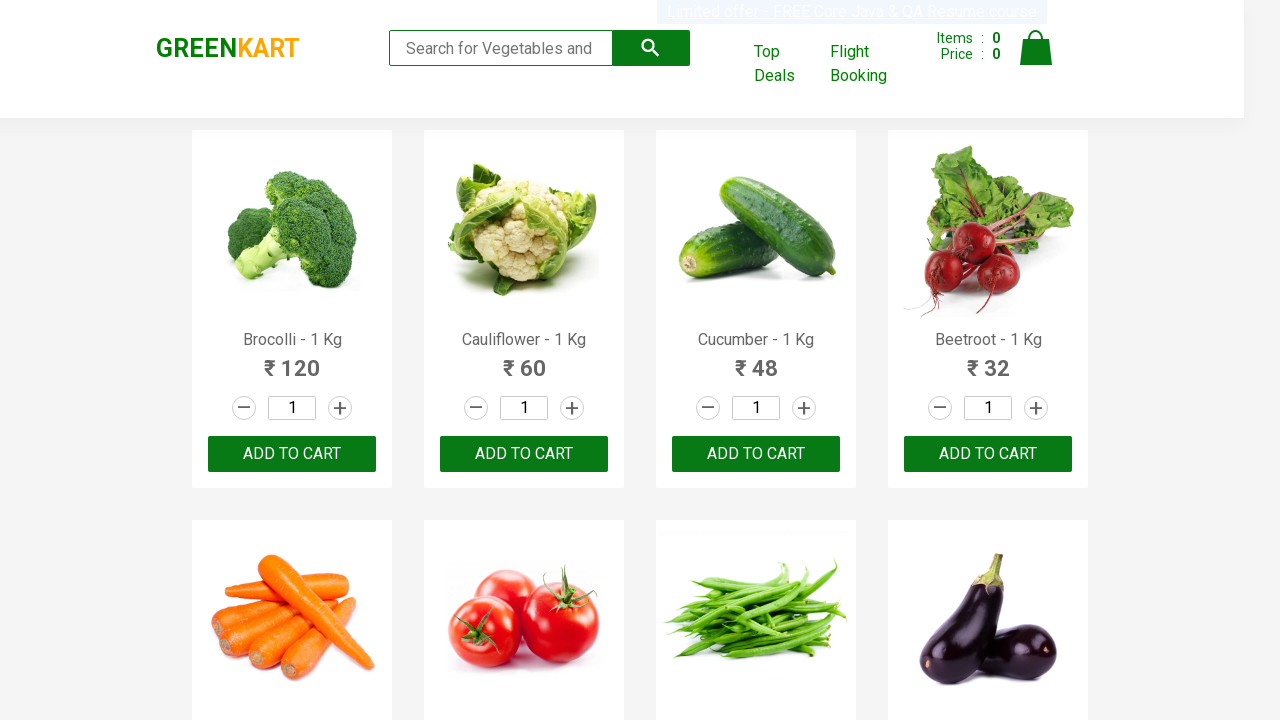

Filled search field with 'ca' to find products on .search-keyword
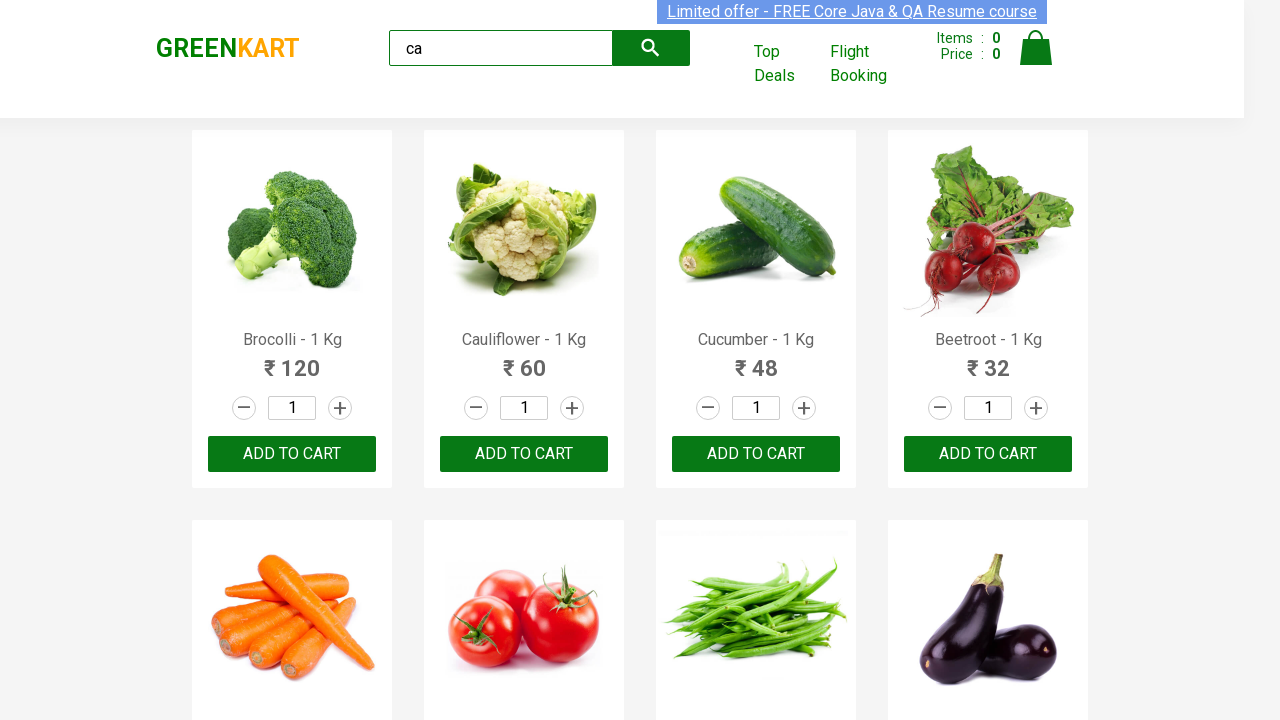

Waited 3 seconds for products to load
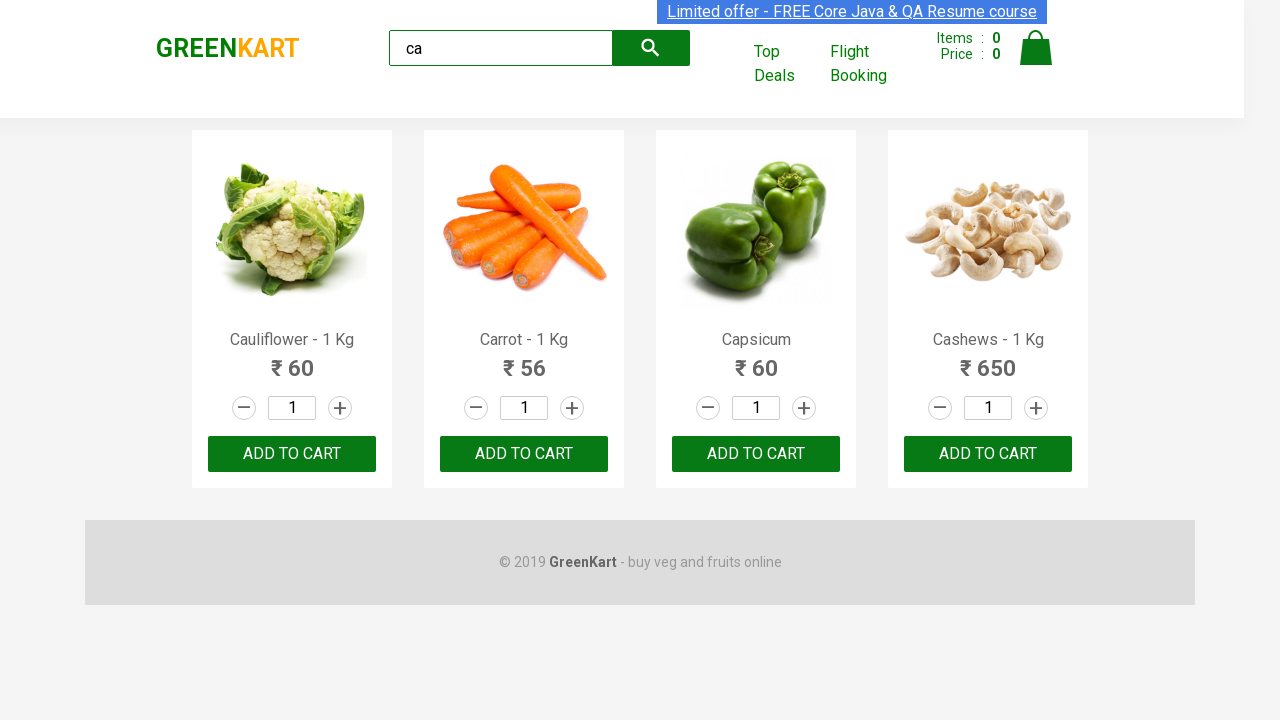

Added third product to cart at (756, 454) on .products .product >> nth=2 >> button:has-text("ADD TO CART")
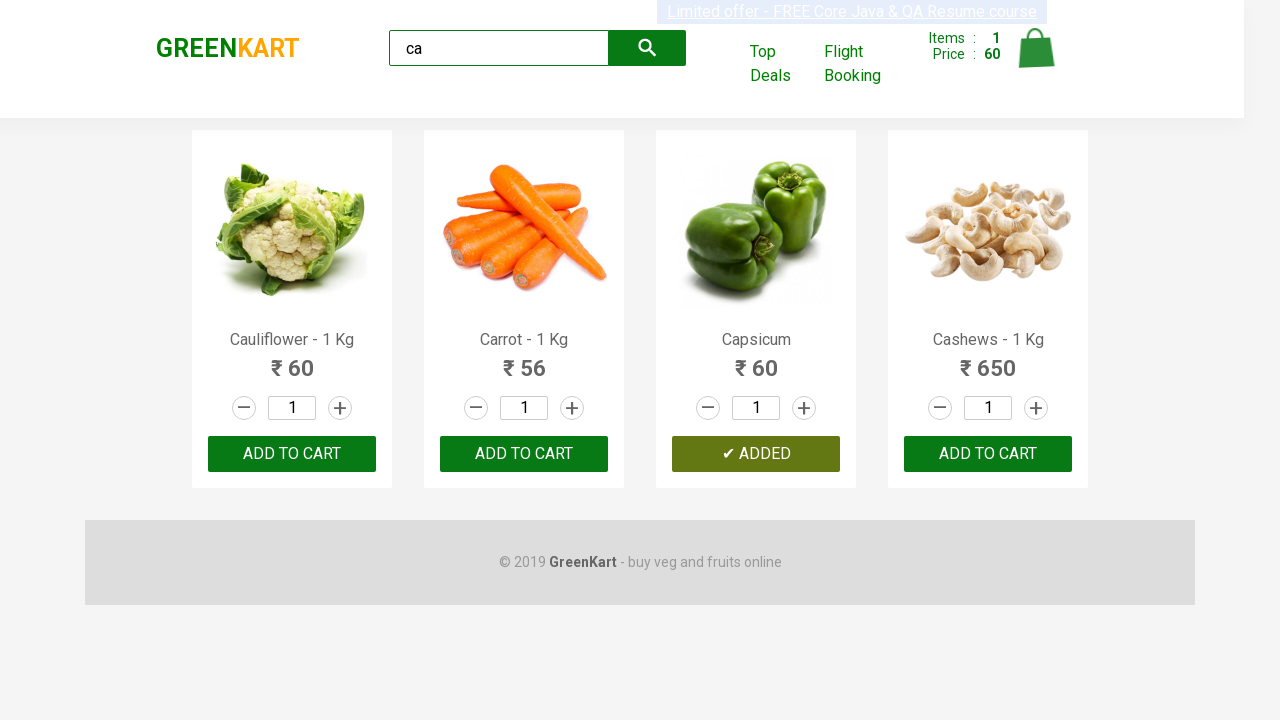

Found and added Cashews product to cart at (988, 454) on .products .product >> nth=3 >> button
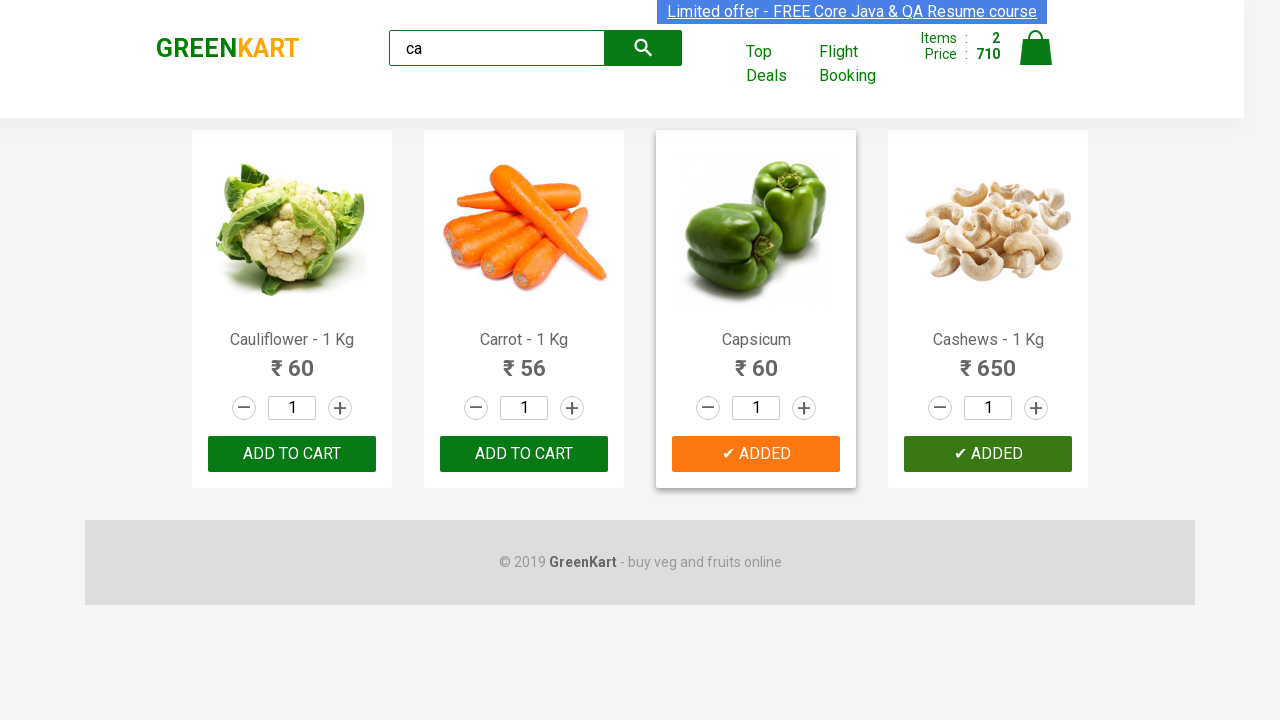

Clicked on cart icon to view cart at (1036, 59) on .cart-icon
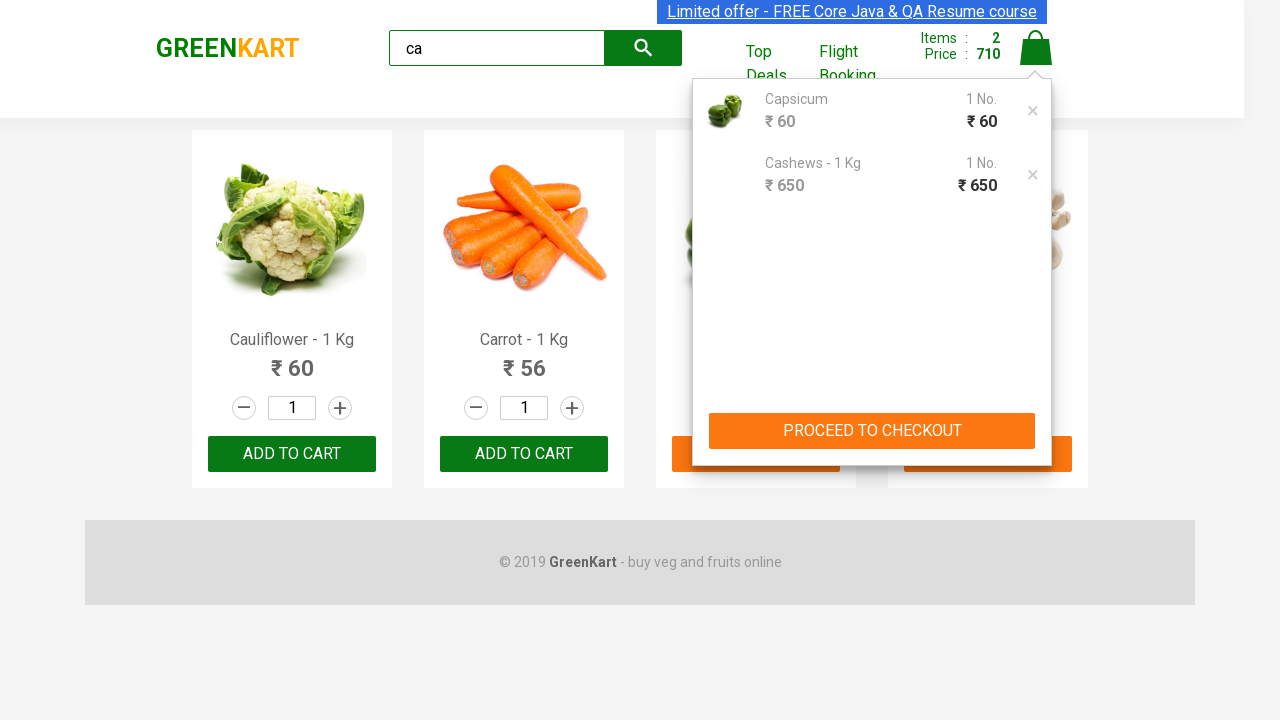

Clicked PROCEED TO CHECKOUT button at (872, 431) on button:has-text("PROCEED TO CHECKOUT")
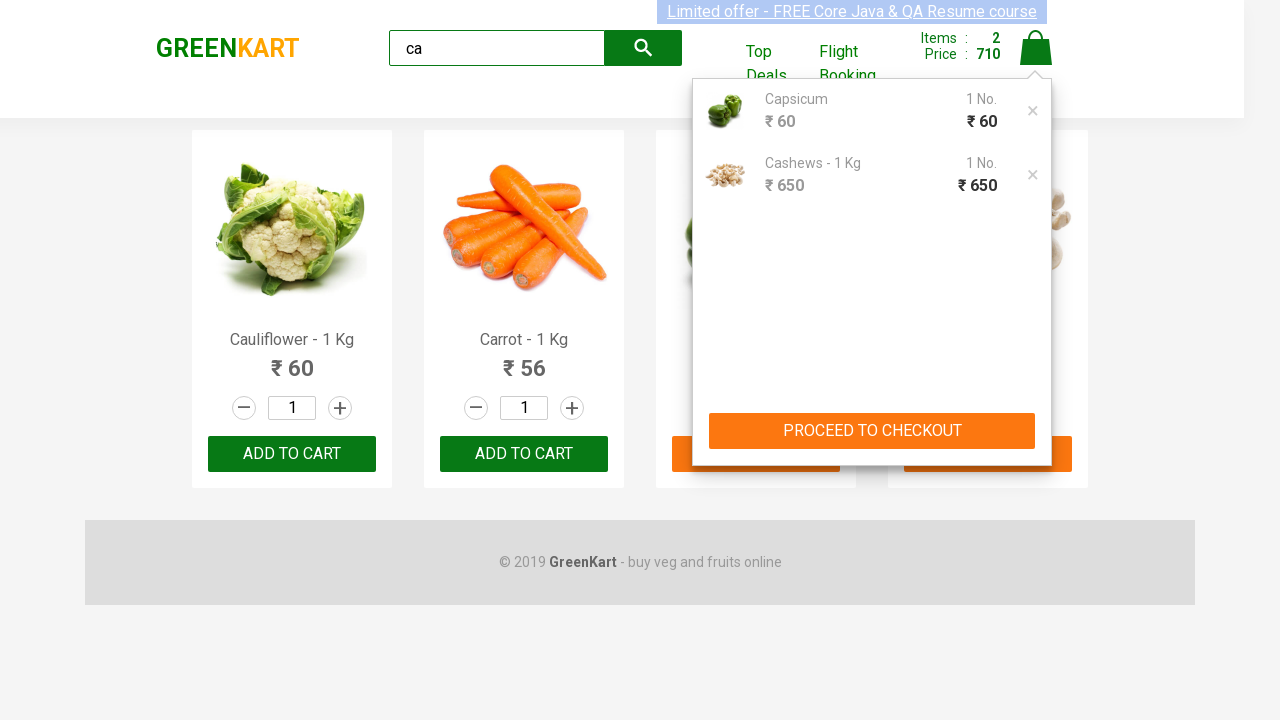

Clicked Place Order button to complete purchase at (1036, 491) on button:has-text("Place Order")
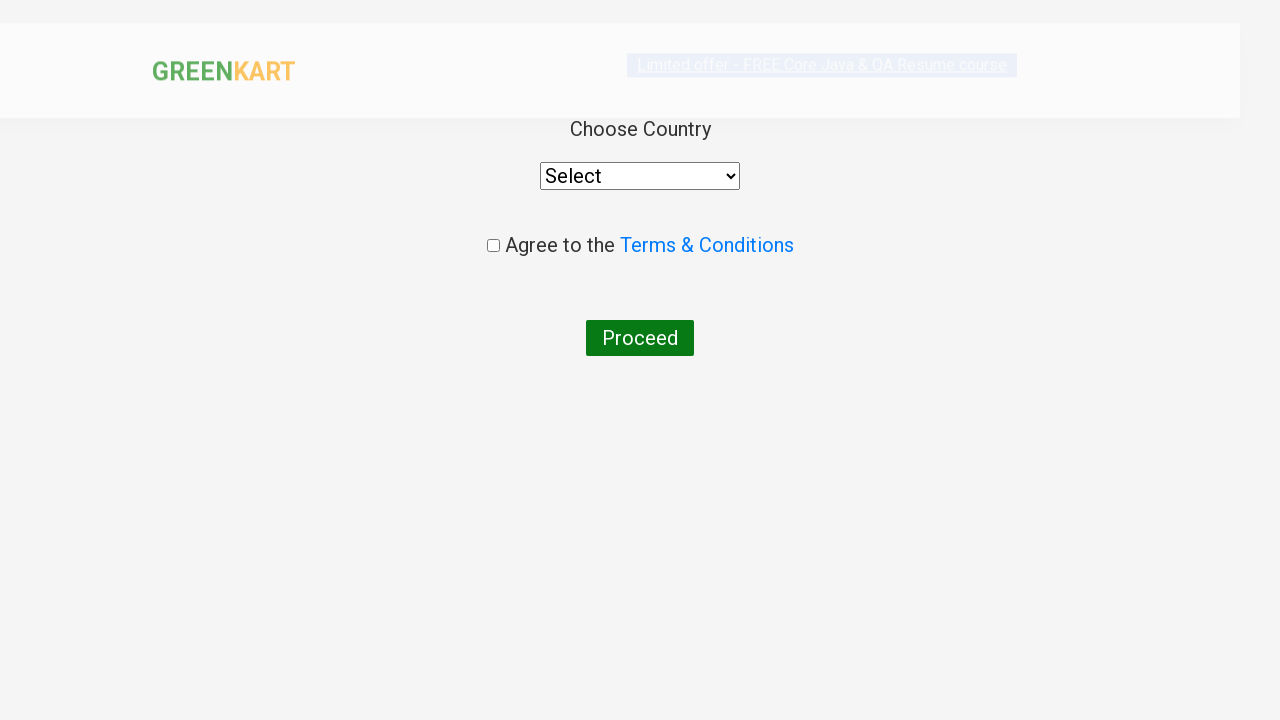

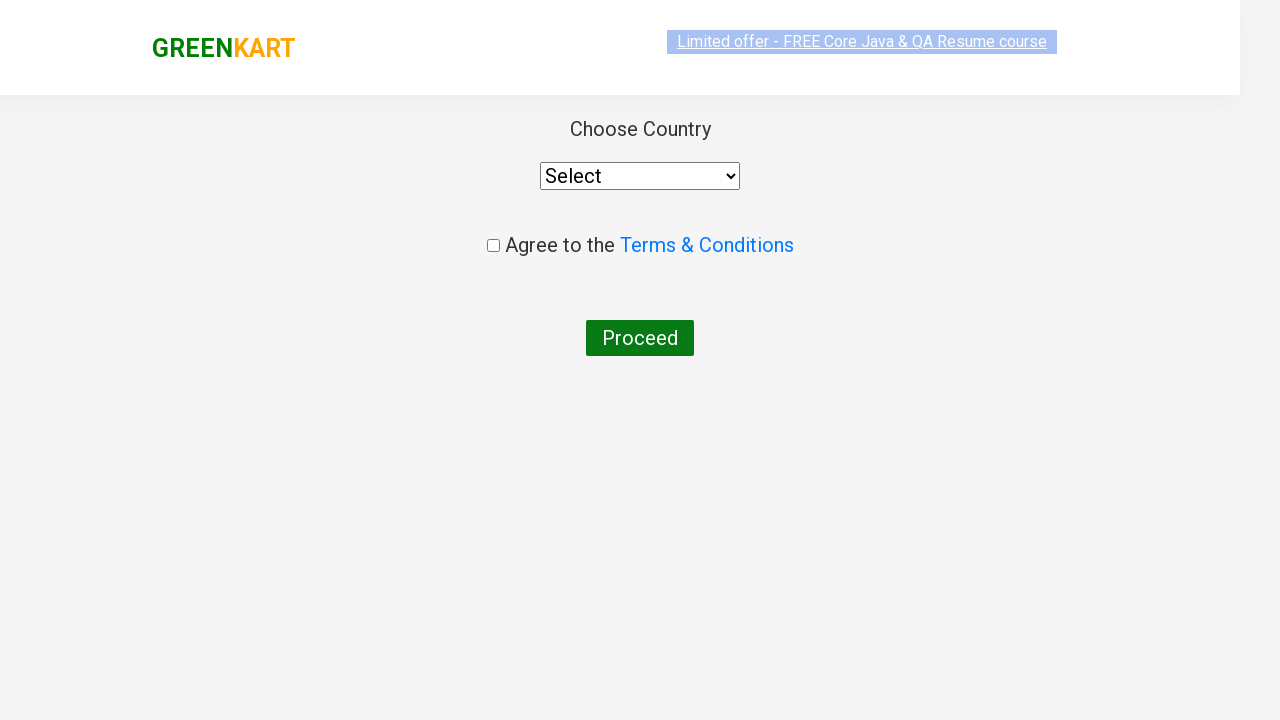